Tests drag and drop functionality by dragging an image element to a target drop zone

Starting URL: https://demo.automationtesting.in/Static.html

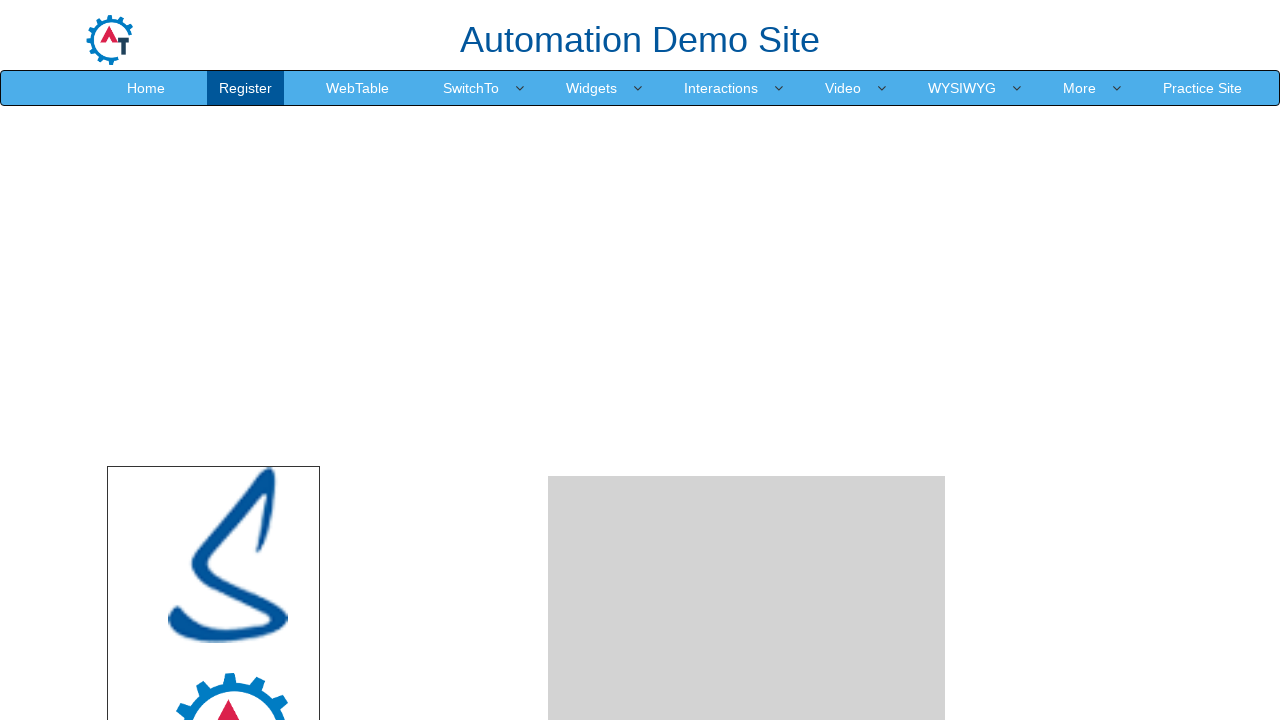

Located draggable image element with id 'node'
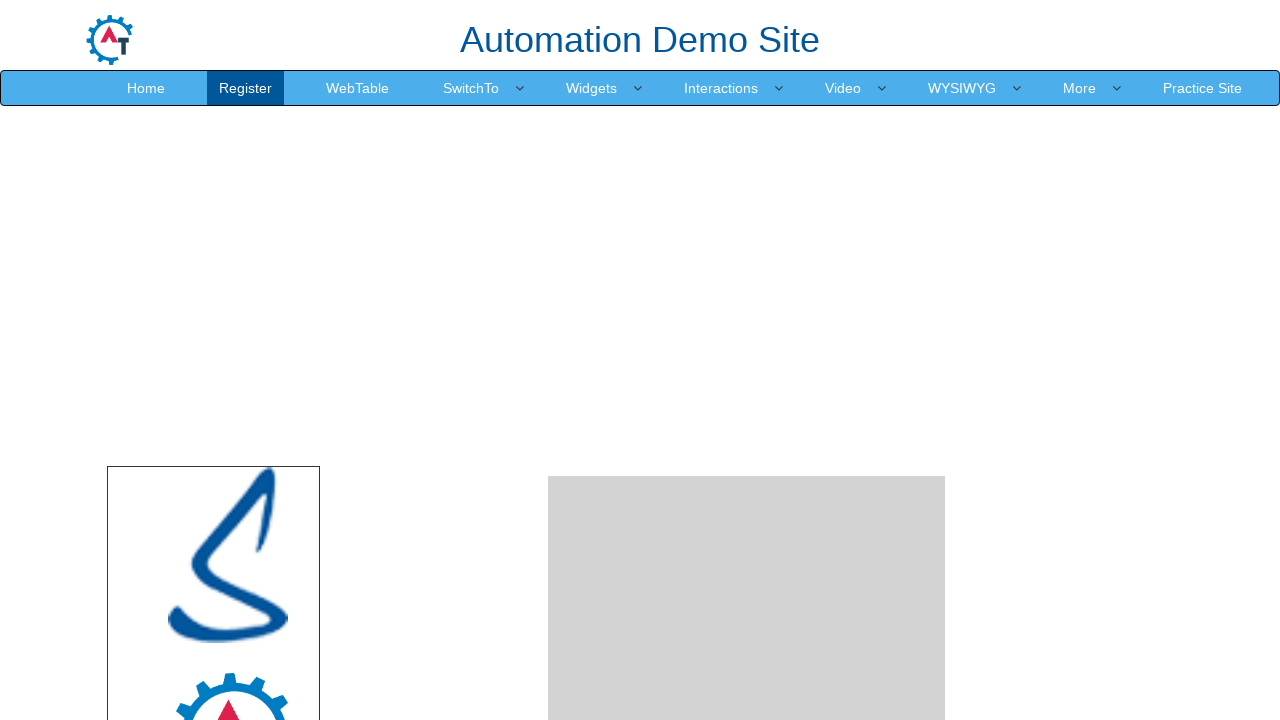

Located drop target element with class 'dragged'
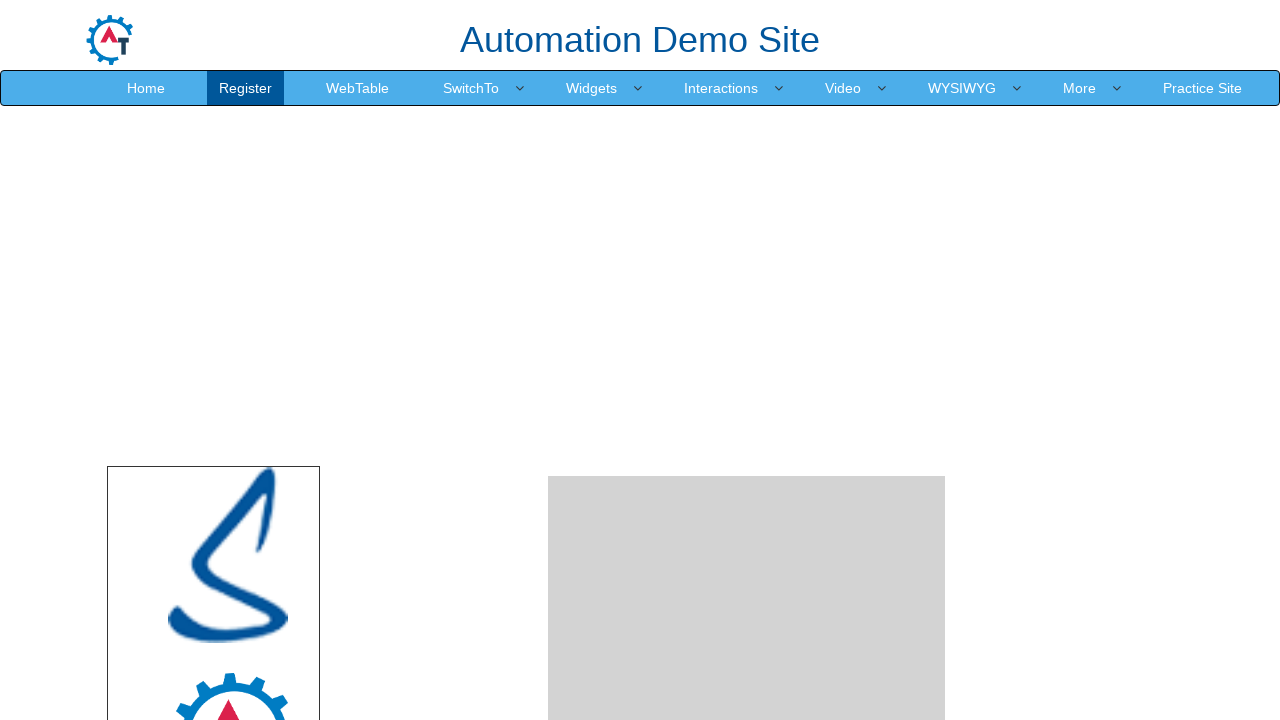

Dragged image element to drop target zone at (747, 240)
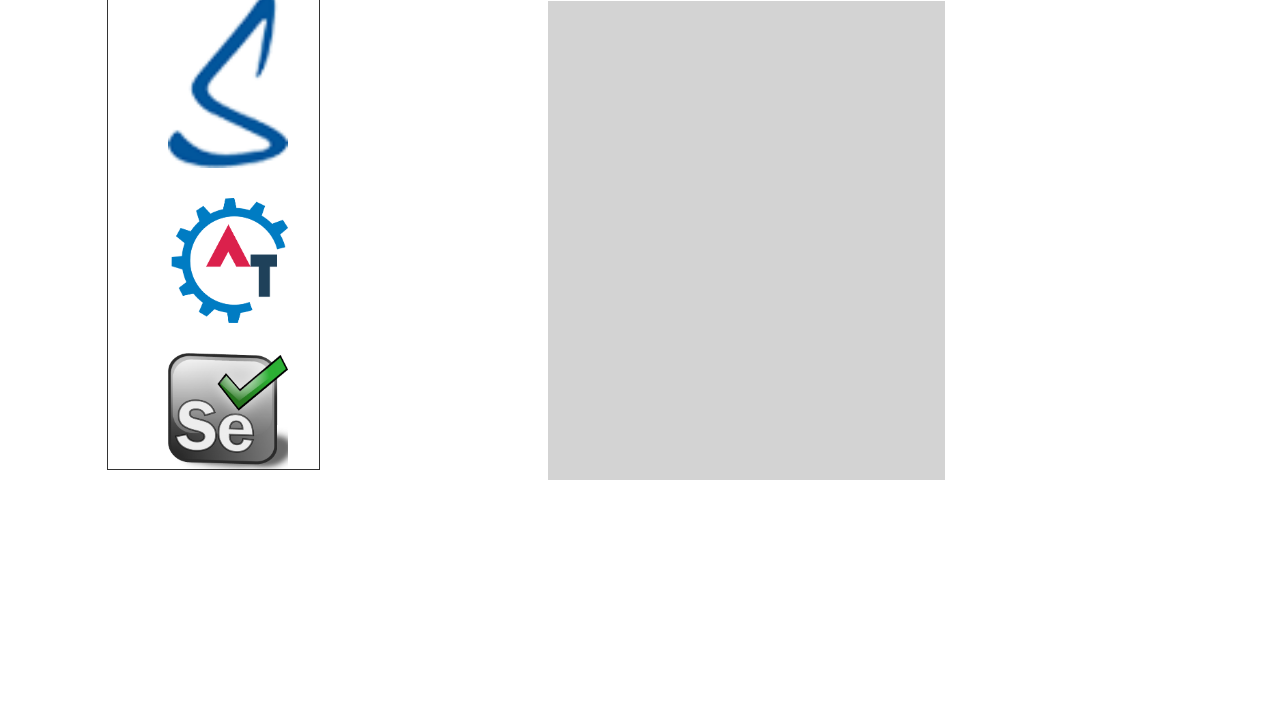

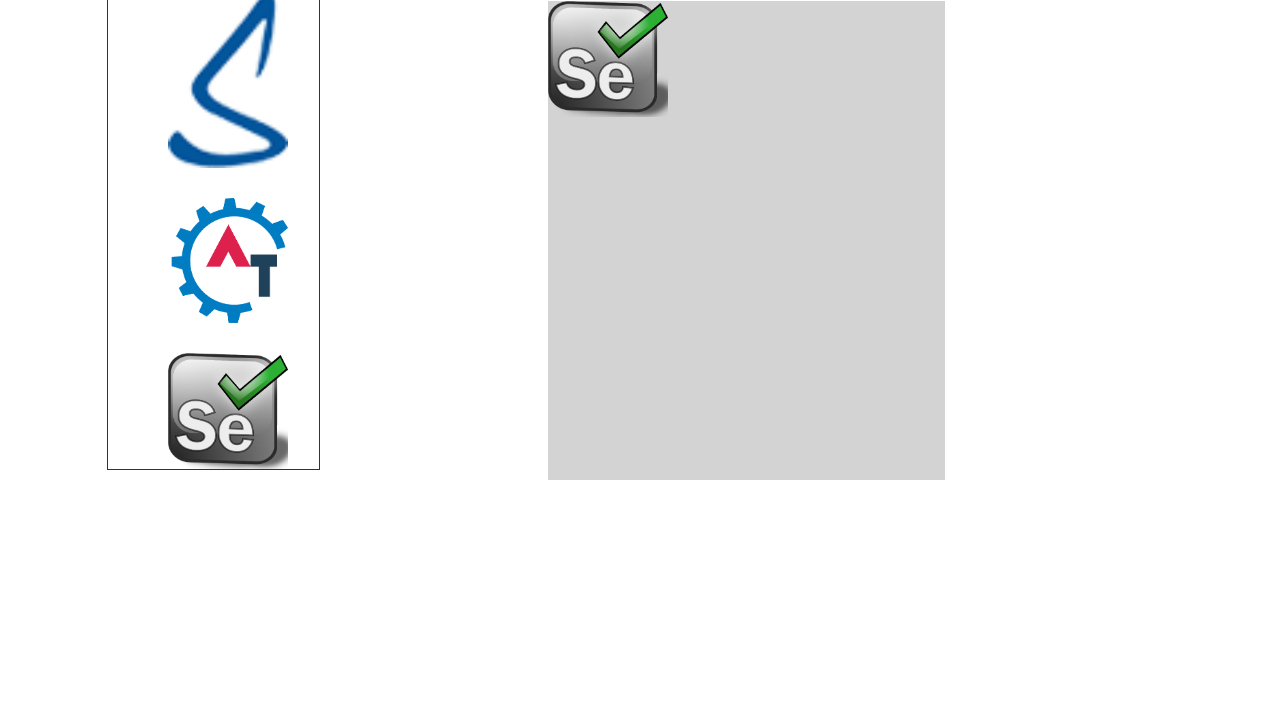